Clicks the resend button and attempts to find a message element immediately, demonstrating synchronization issues when elements aren't immediately available.

Starting URL: https://eviltester.github.io/supportclasses/#2000

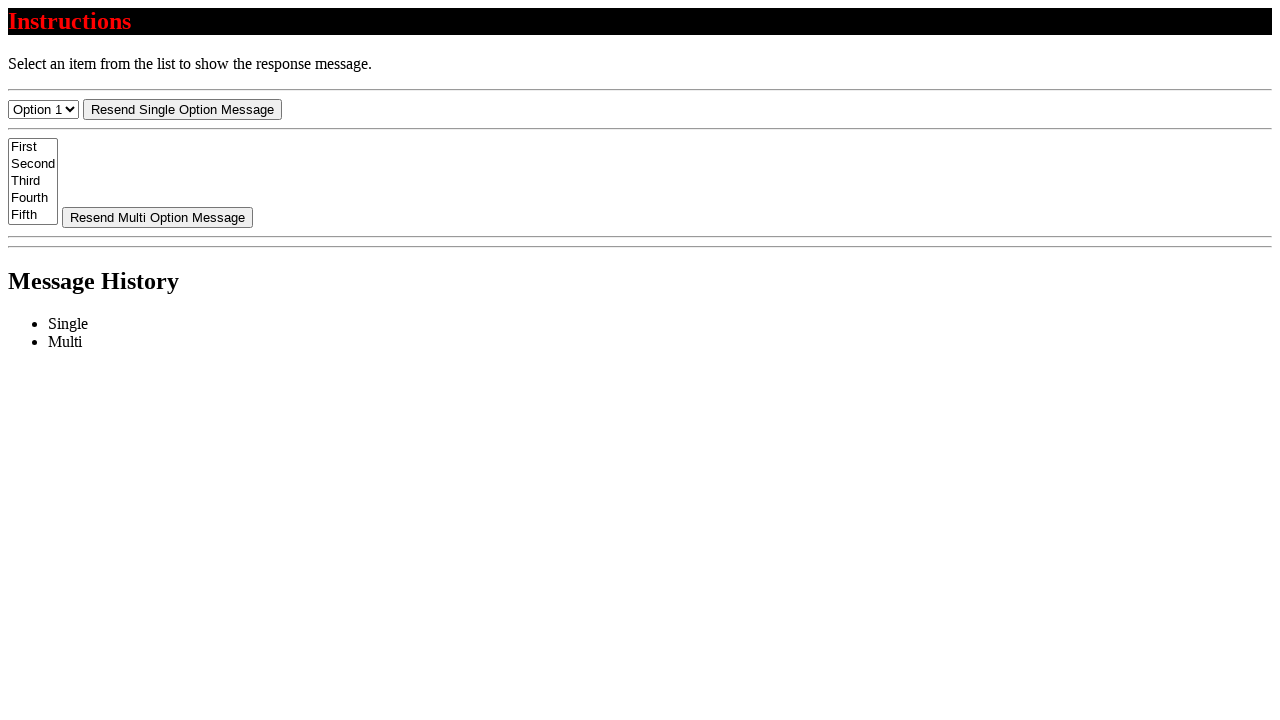

Navigated to test page with 2000ms delay
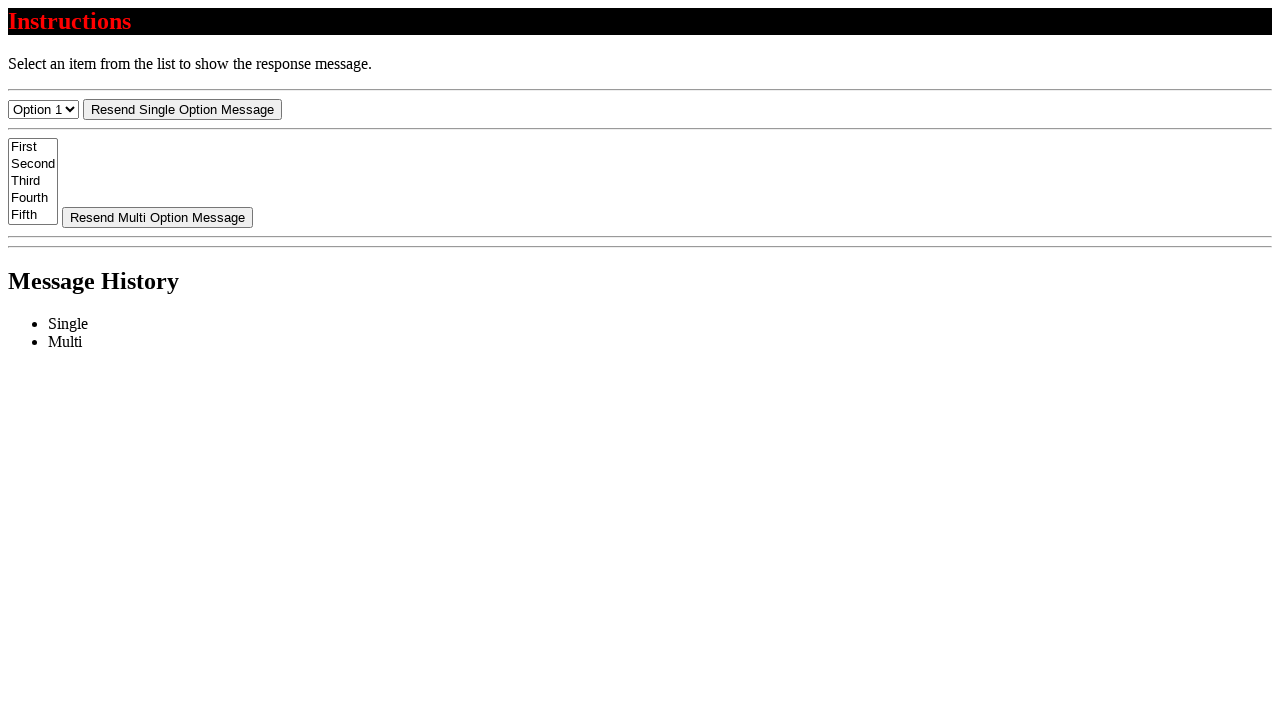

Clicked resend button at (182, 109) on #resend-select
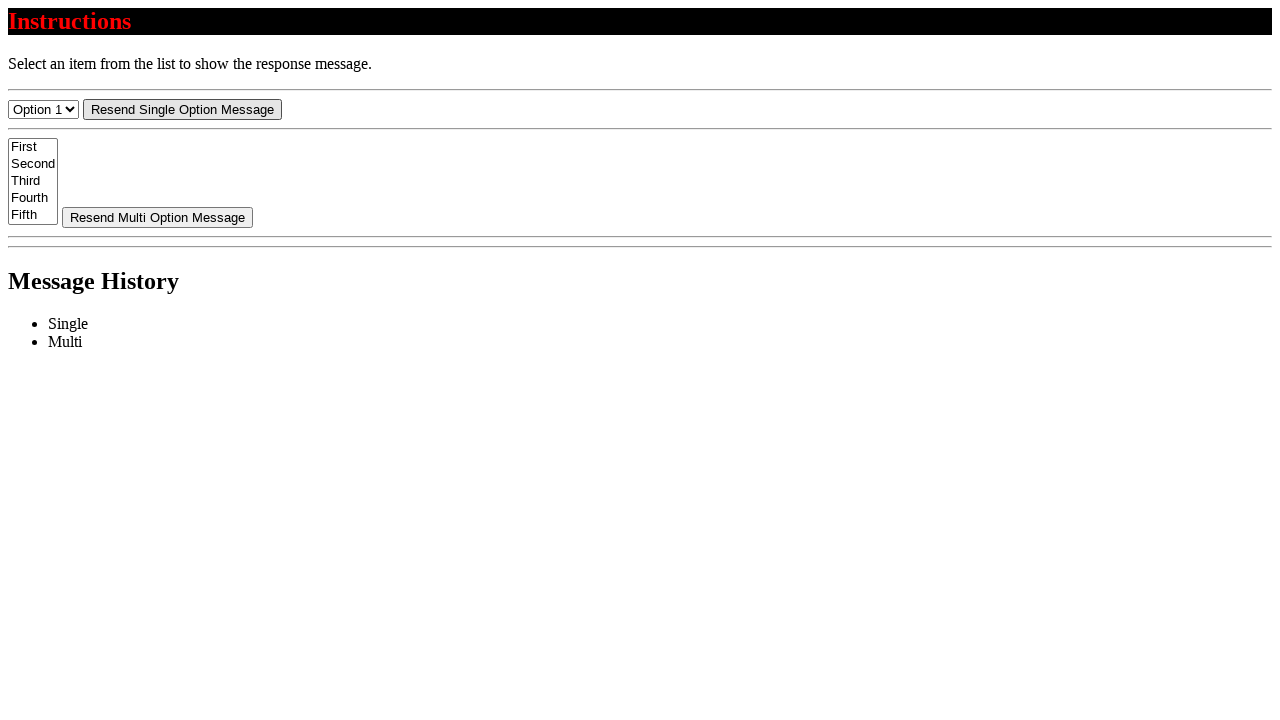

Waited for message element to become visible (with 1000ms timeout)
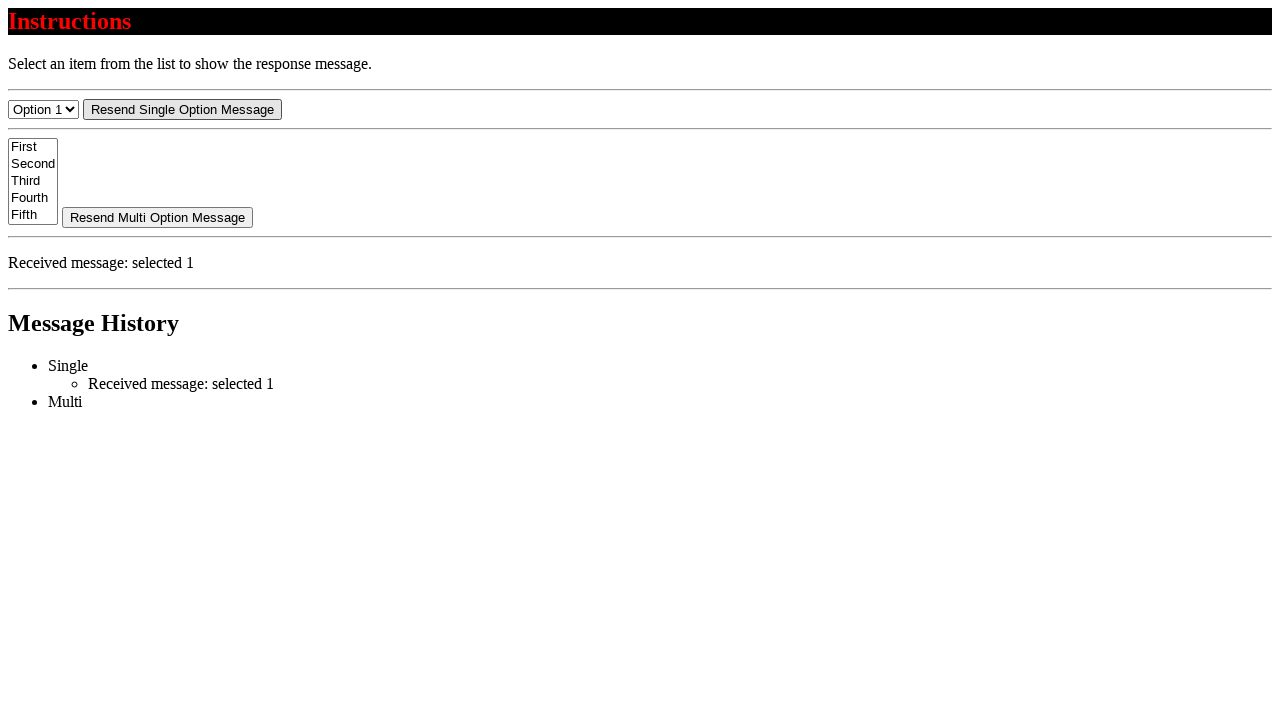

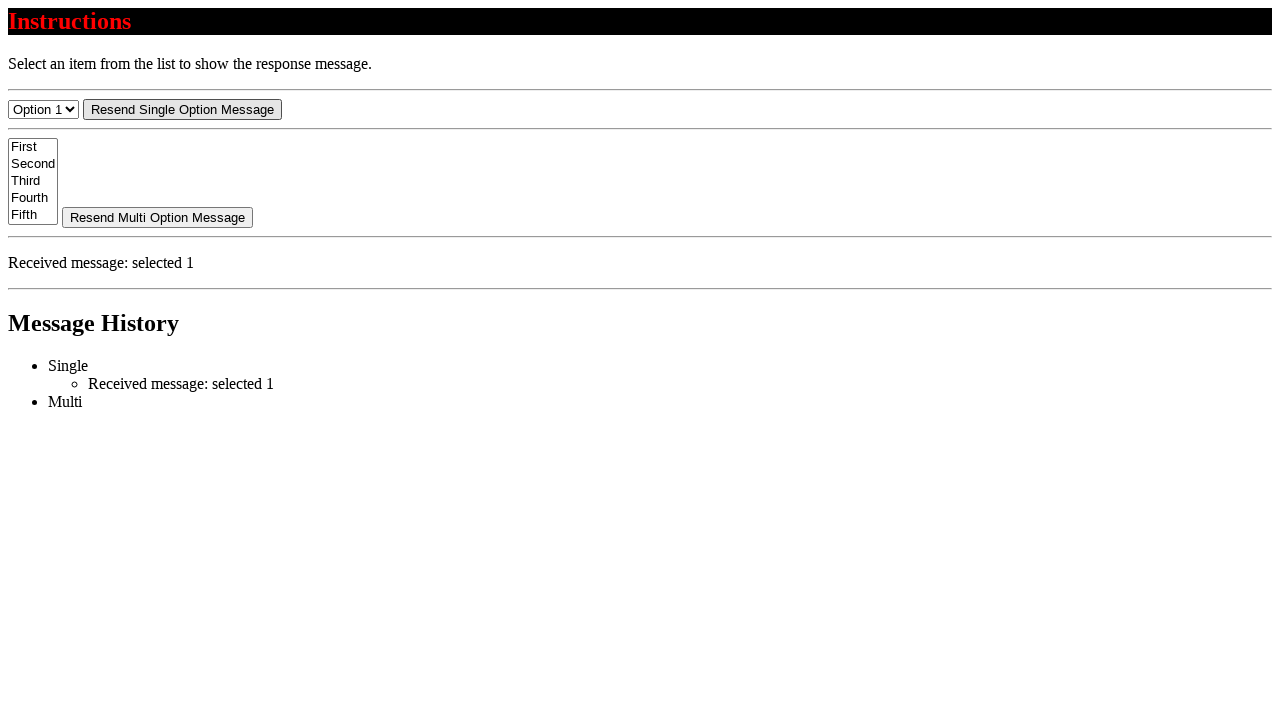